Fills the email field in the form with test email data

Starting URL: http://testautomationpractice.blogspot.com

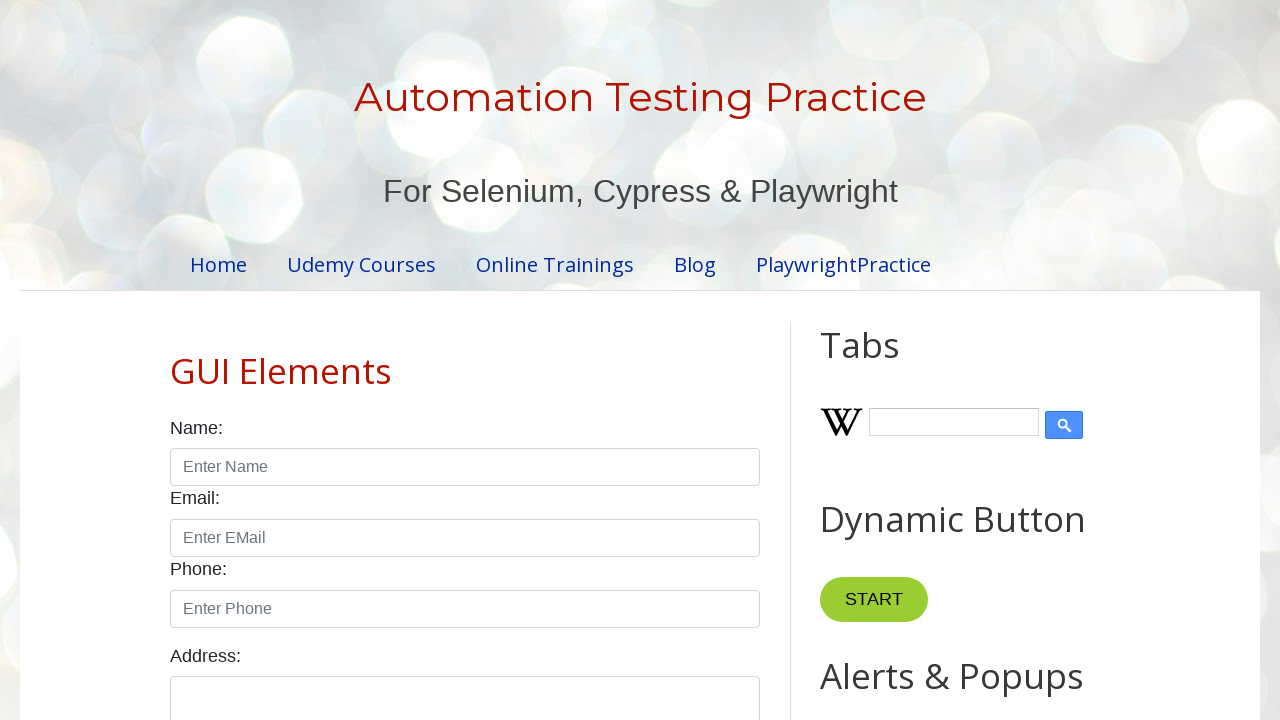

Filled email field with test email '123@gmail.com' on #email
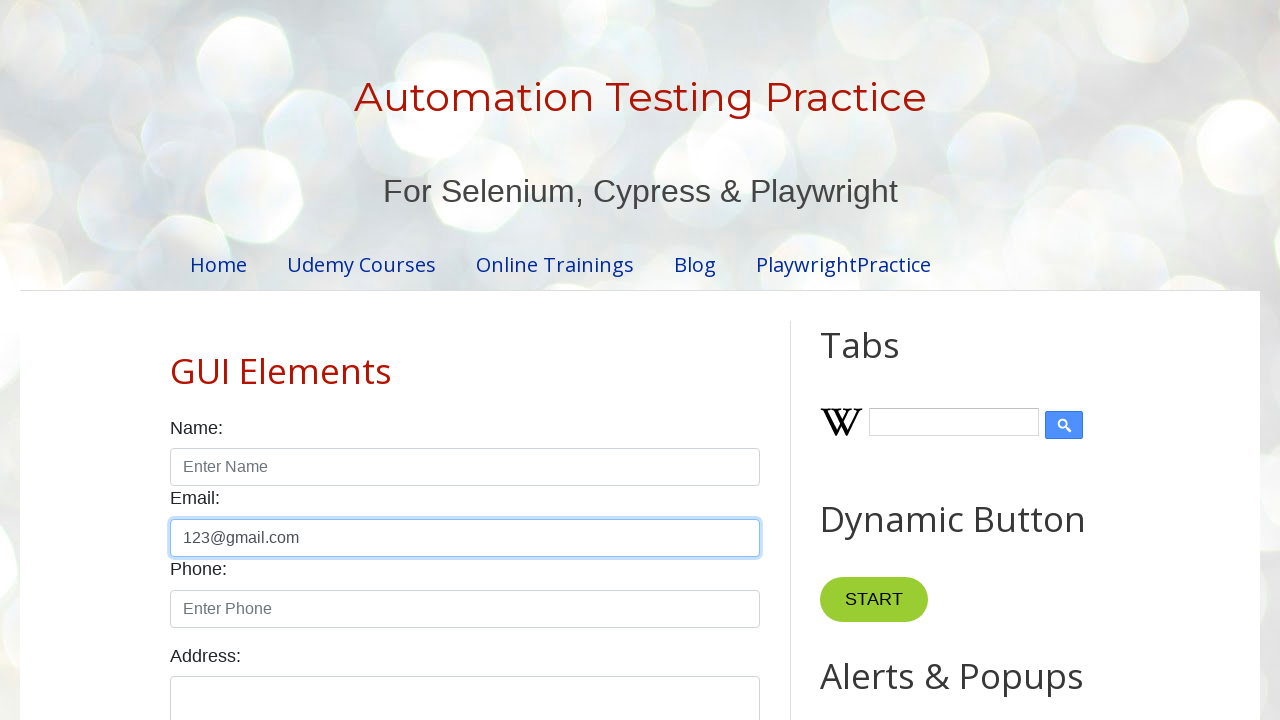

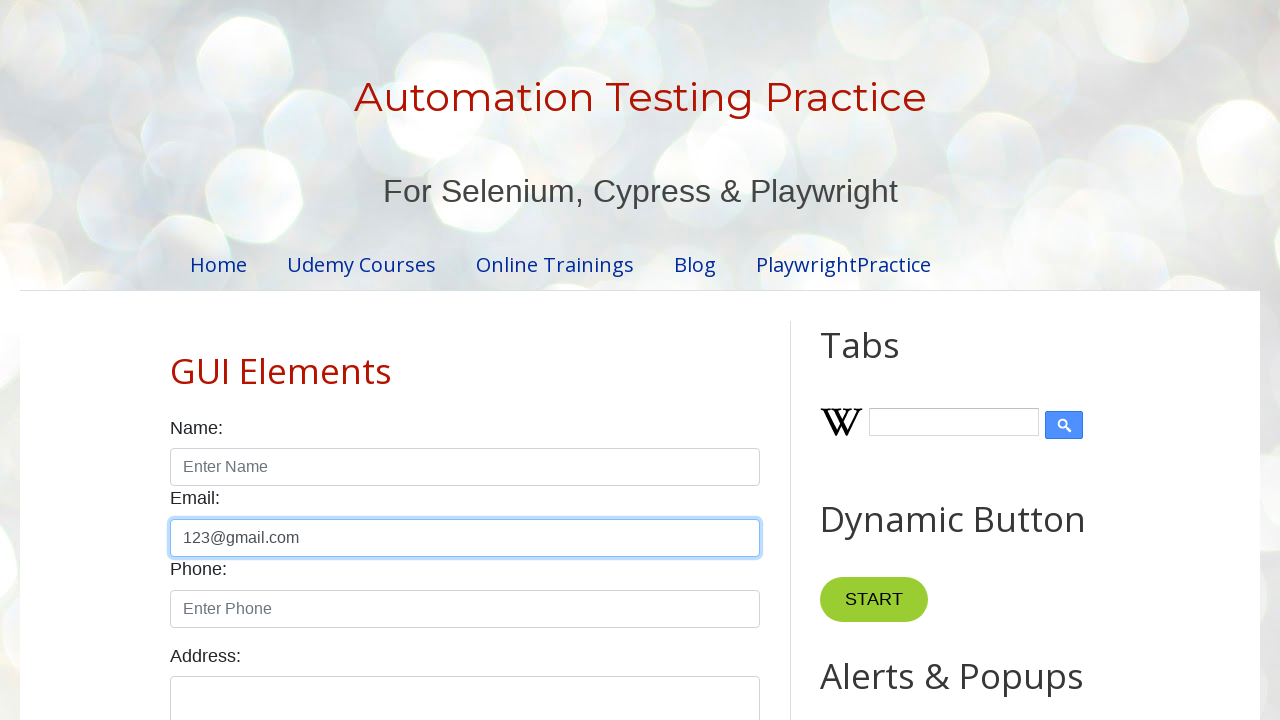